Tests handling of hidden elements by clicking a hide button, attempting to interact with a hidden text box, then showing the element again and verifying the interaction using keyboard shortcuts

Starting URL: https://www.letskodeit.com/practice

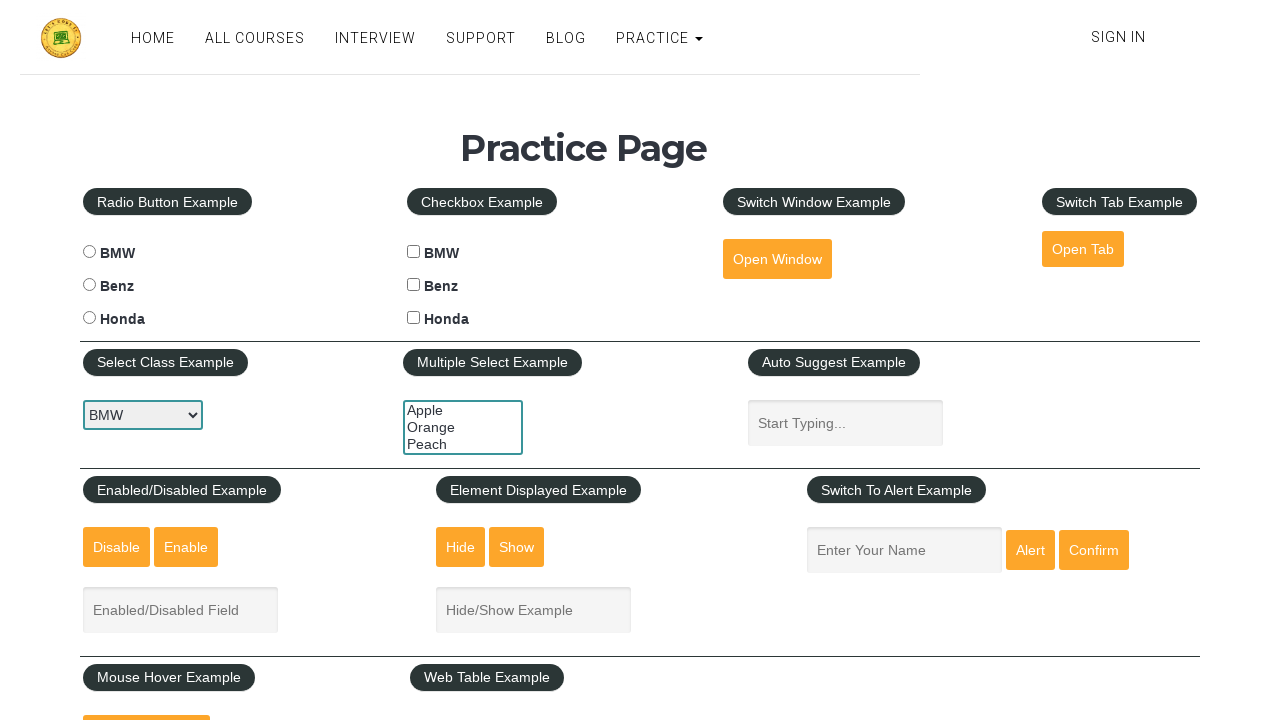

Clicked Hide button to hide the text box at (461, 547) on #hide-textbox
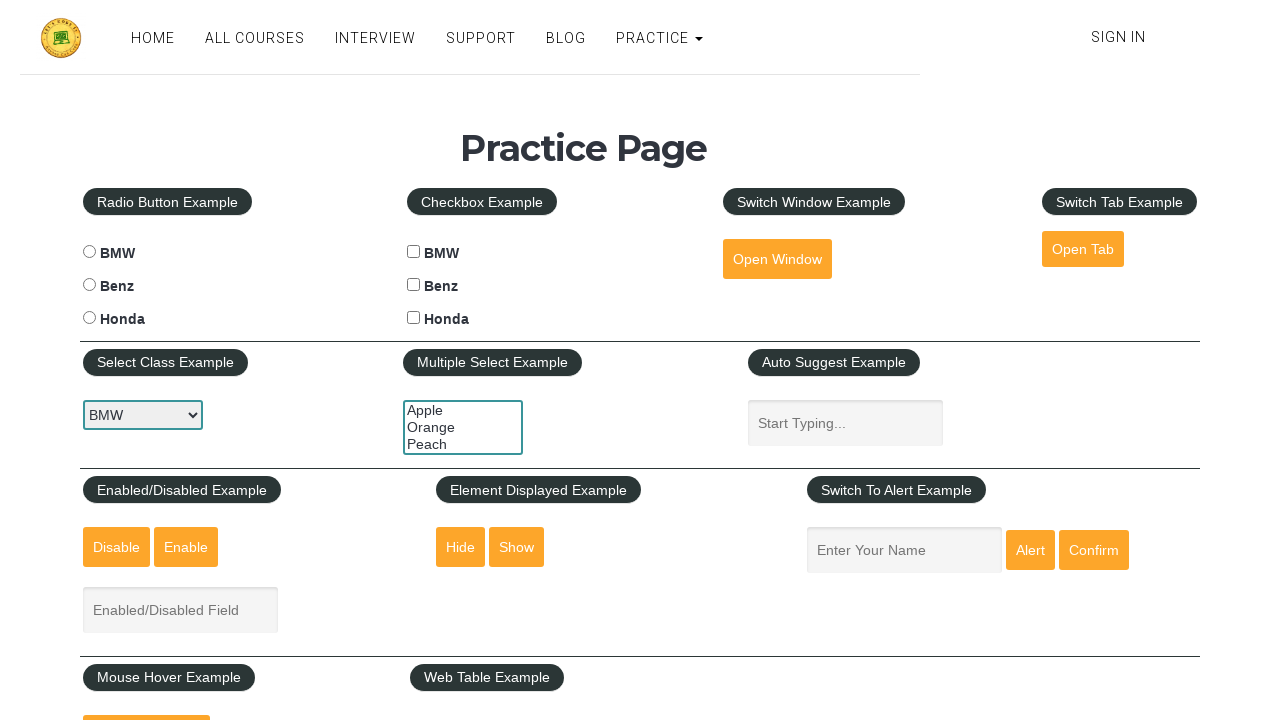

Used JavaScript to set value 'TestInput123' on hidden text box
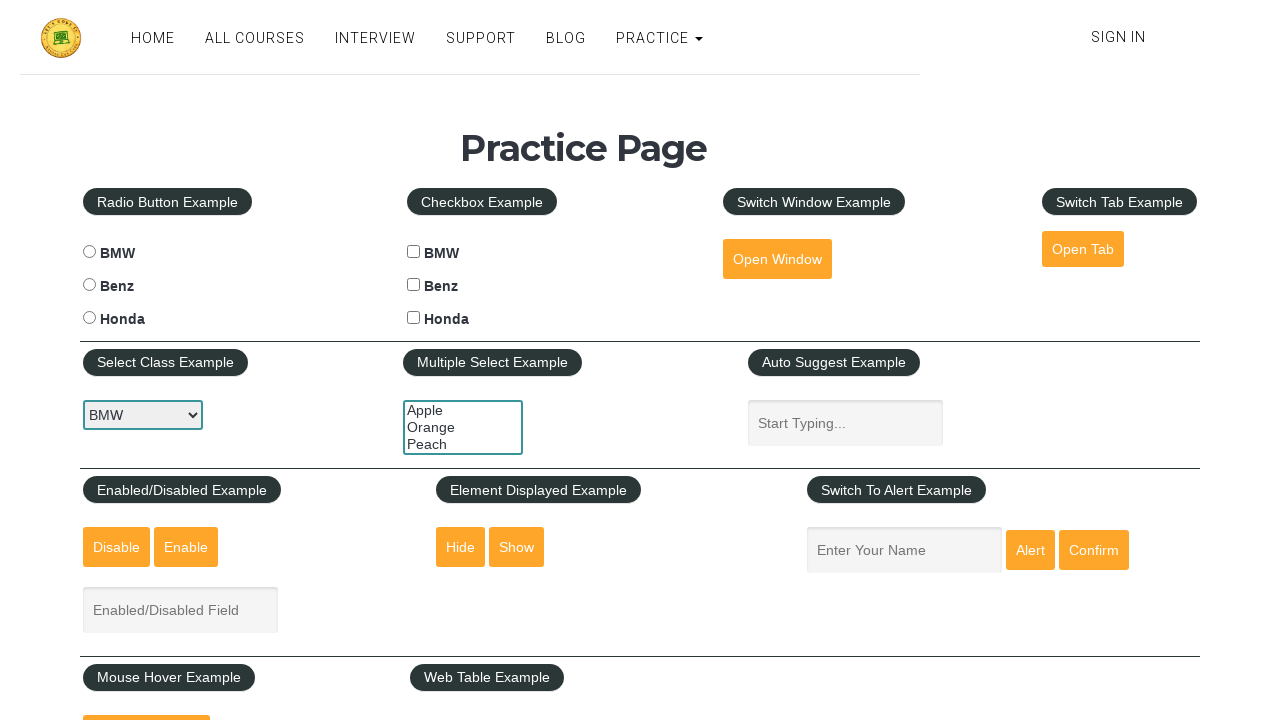

Clicked Show button to display the text box again at (517, 547) on #show-textbox
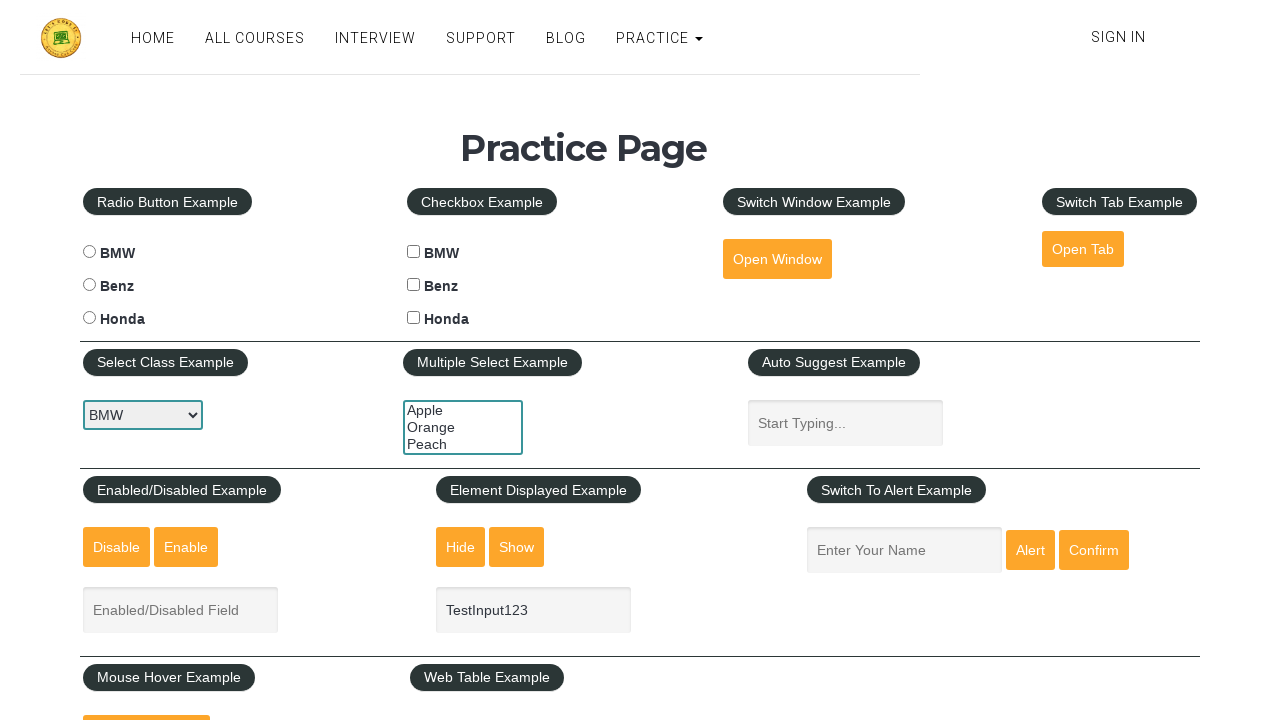

Clicked on the edit box to focus it at (534, 610) on [name='show-hide']
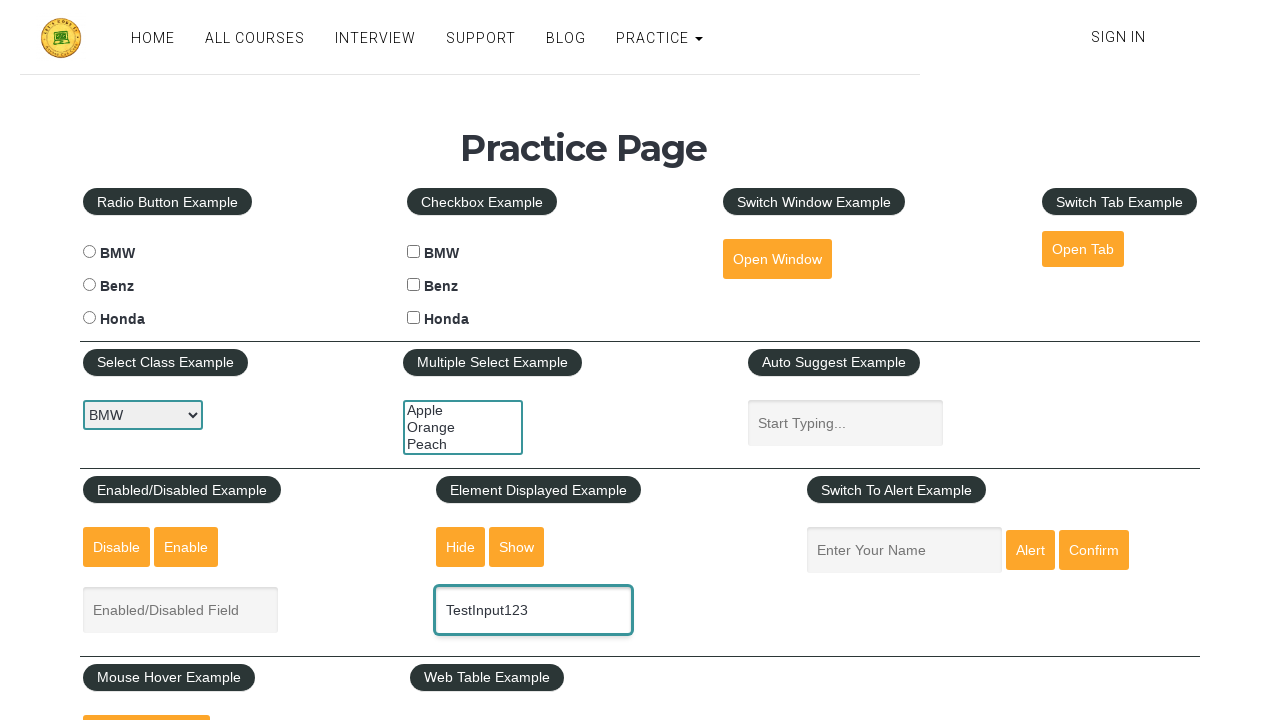

Pressed Ctrl+A to select all text in the focused text box
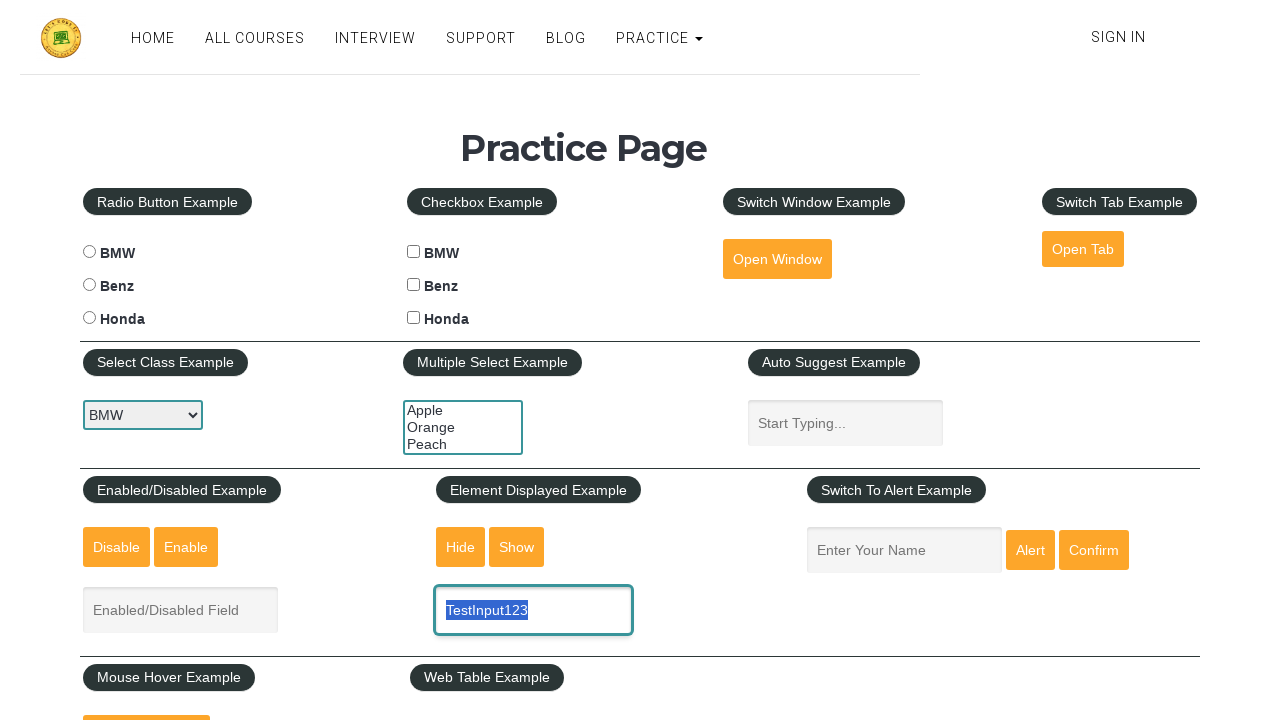

Verified that the text box is visible and contains the expected text
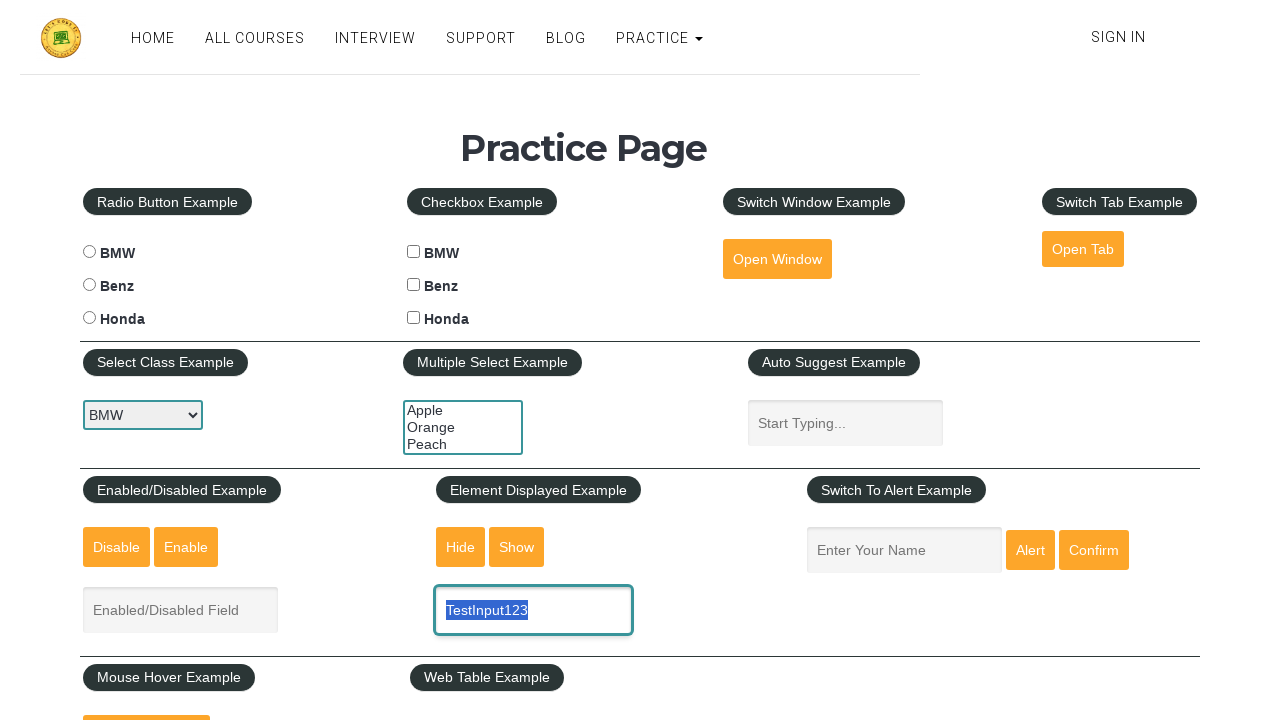

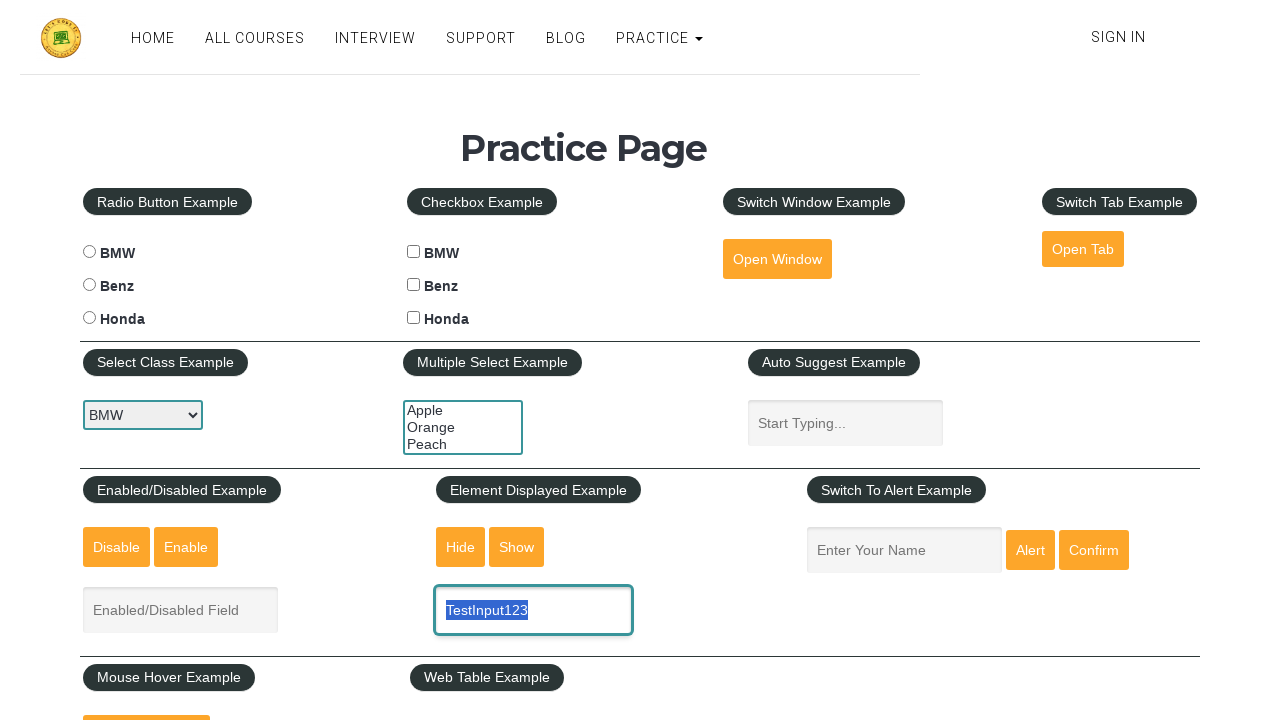